Tests a math challenge form by reading an input value from the page, calculating log(abs(12*sin(x))), entering the result, checking required checkboxes, and submitting the form.

Starting URL: http://SunInJuly.github.io/execute_script.html

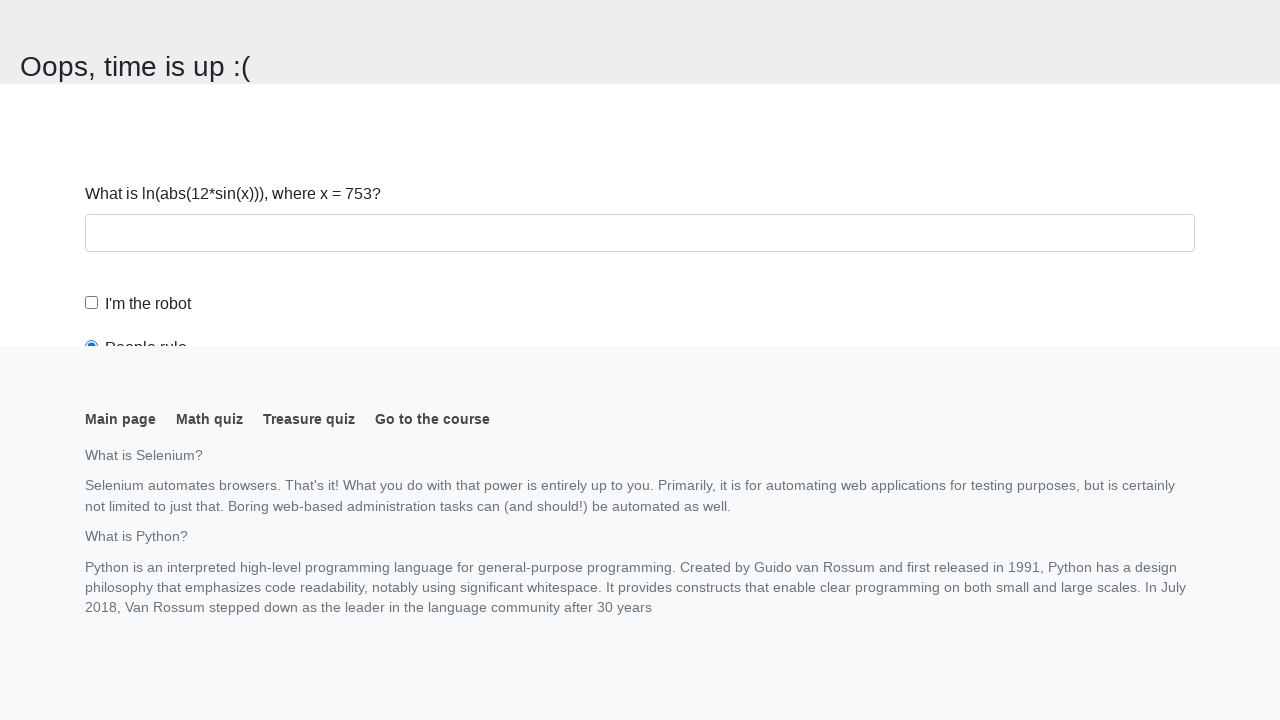

Navigated to math challenge form page
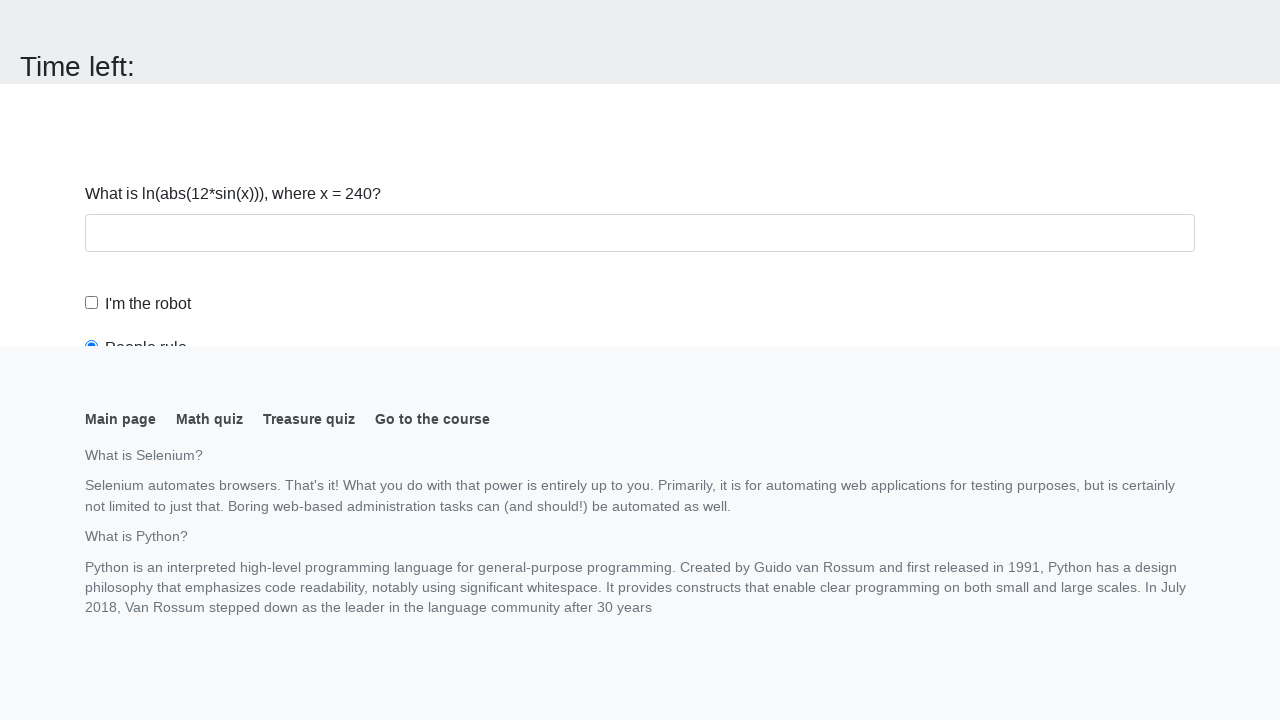

Read input value from the page
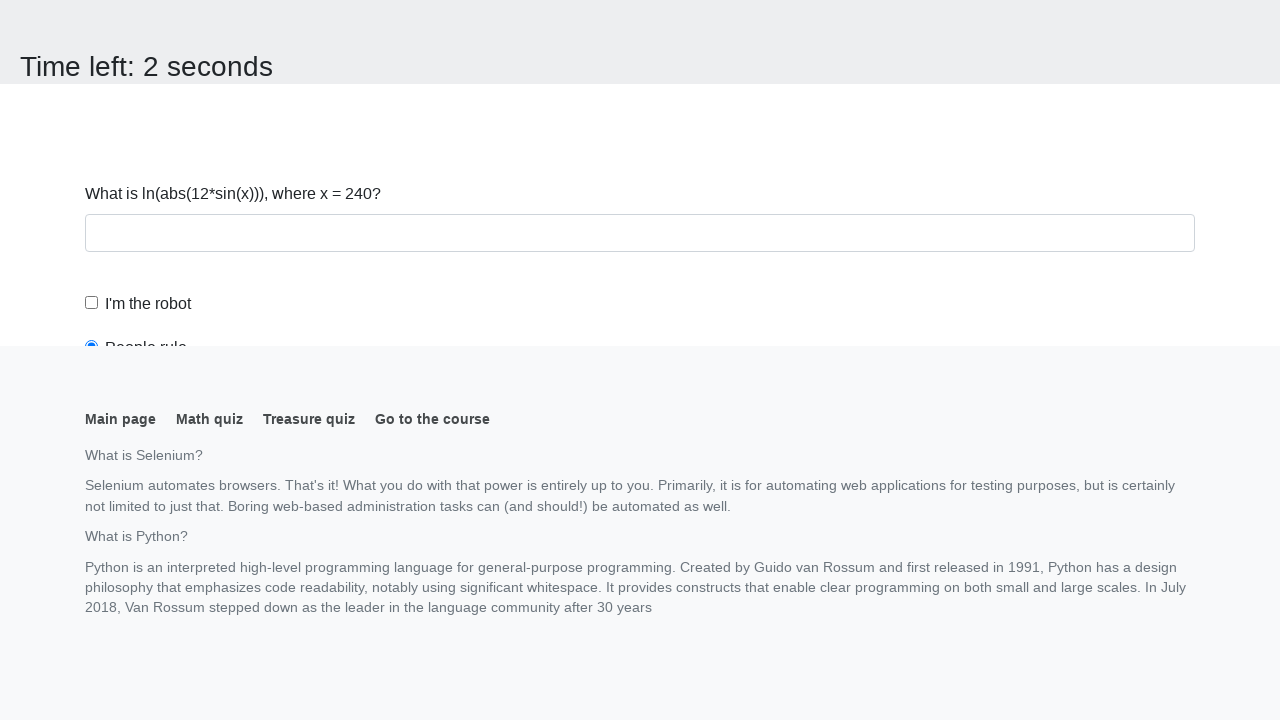

Calculated log(abs(12*sin(240))) = 2.4288072507926586
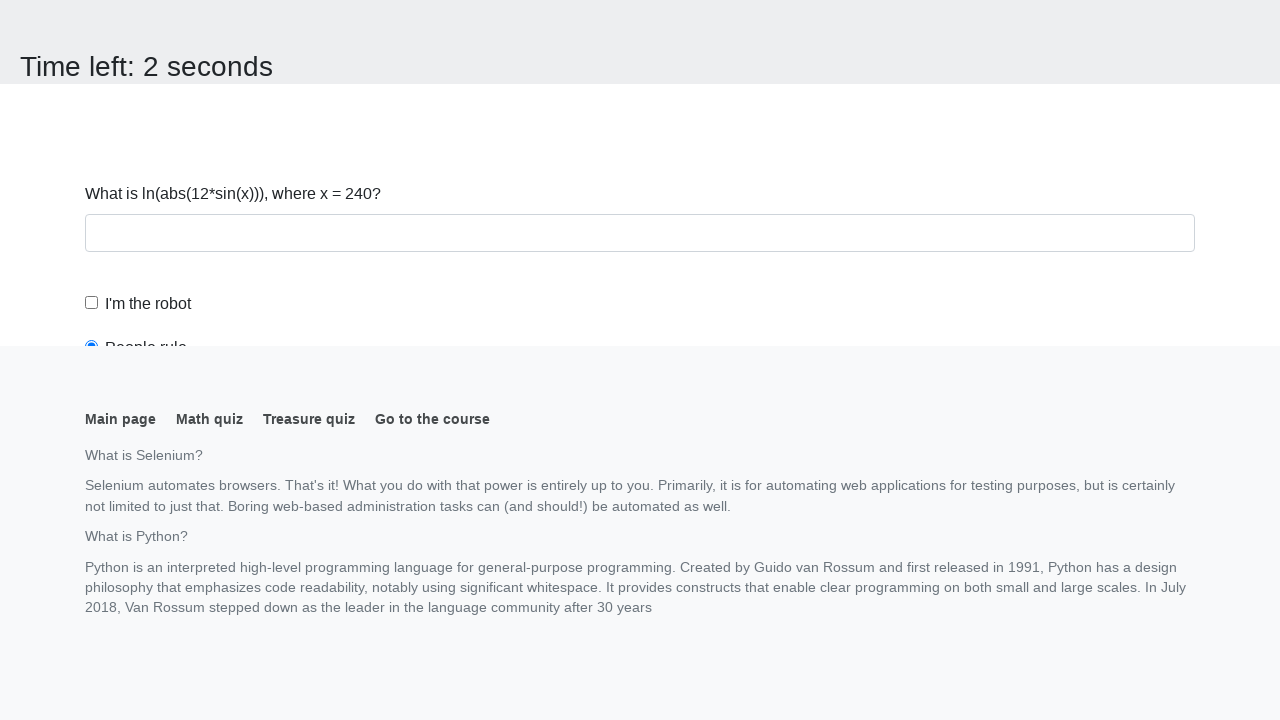

Filled answer field with calculated result on #answer
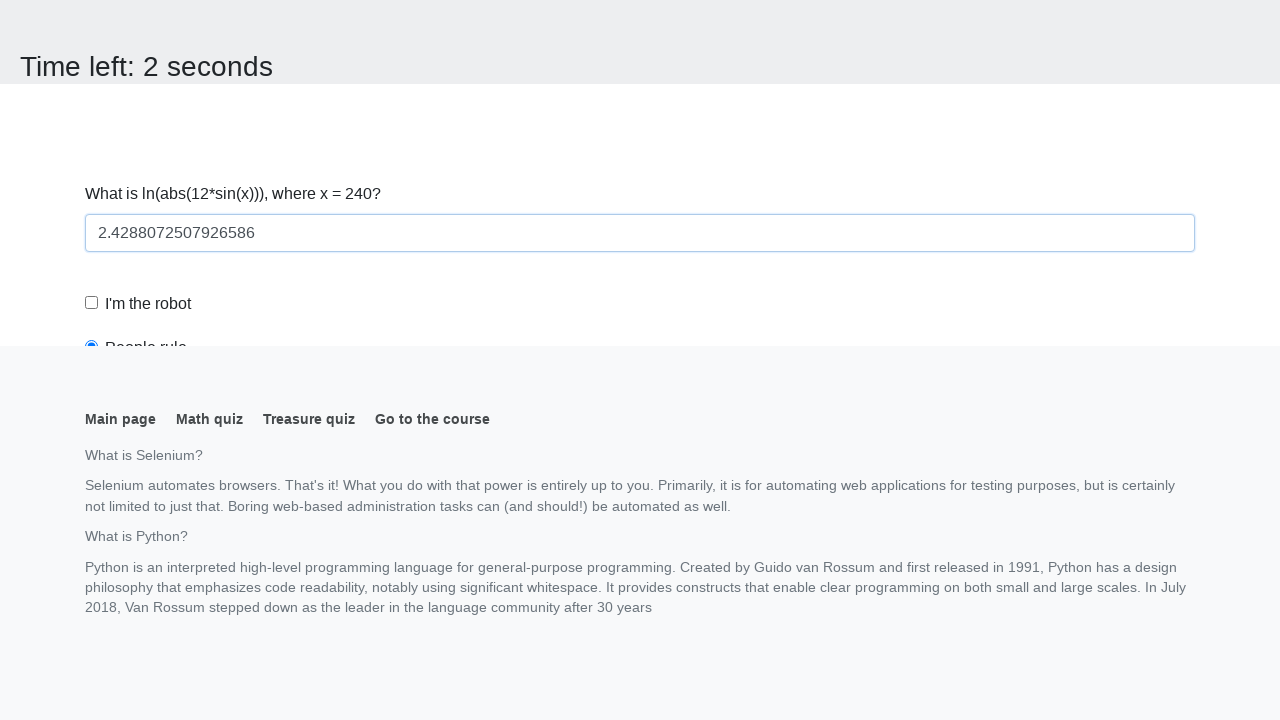

Scrolled down to view remaining form elements
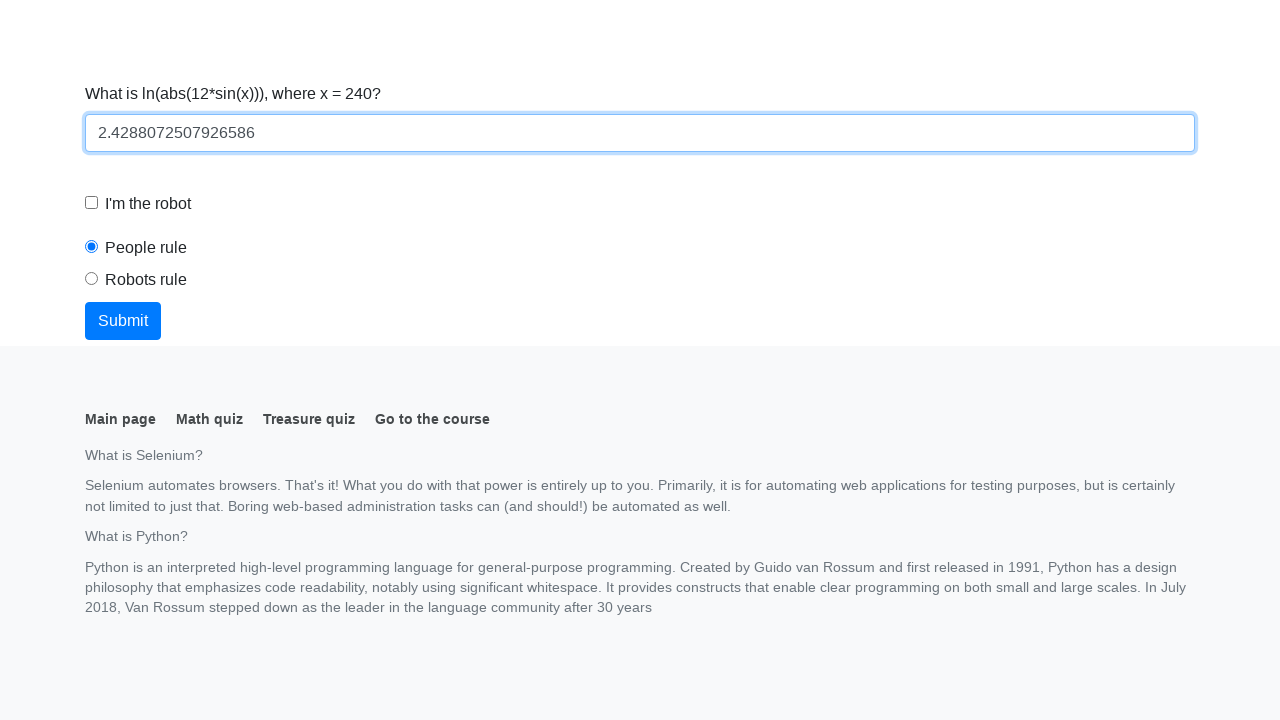

Checked the robot checkbox at (92, 203) on #robotCheckbox
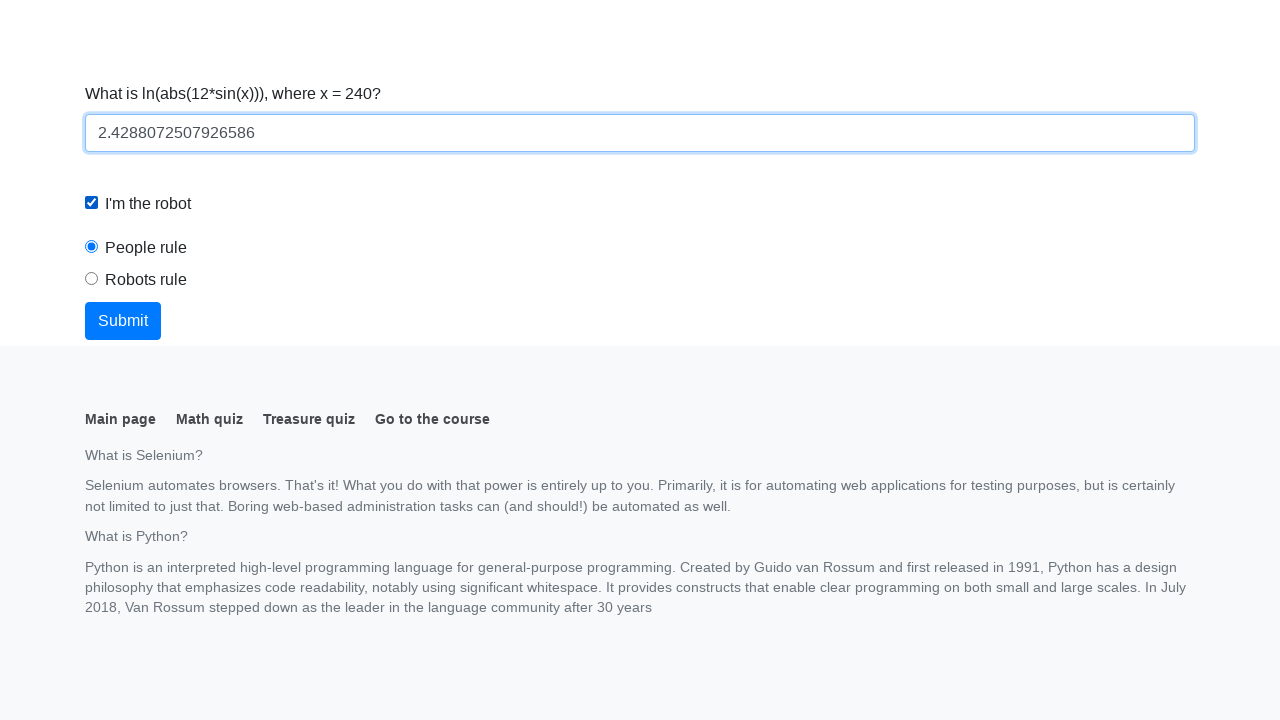

Checked the robots rule checkbox at (92, 279) on #robotsRule
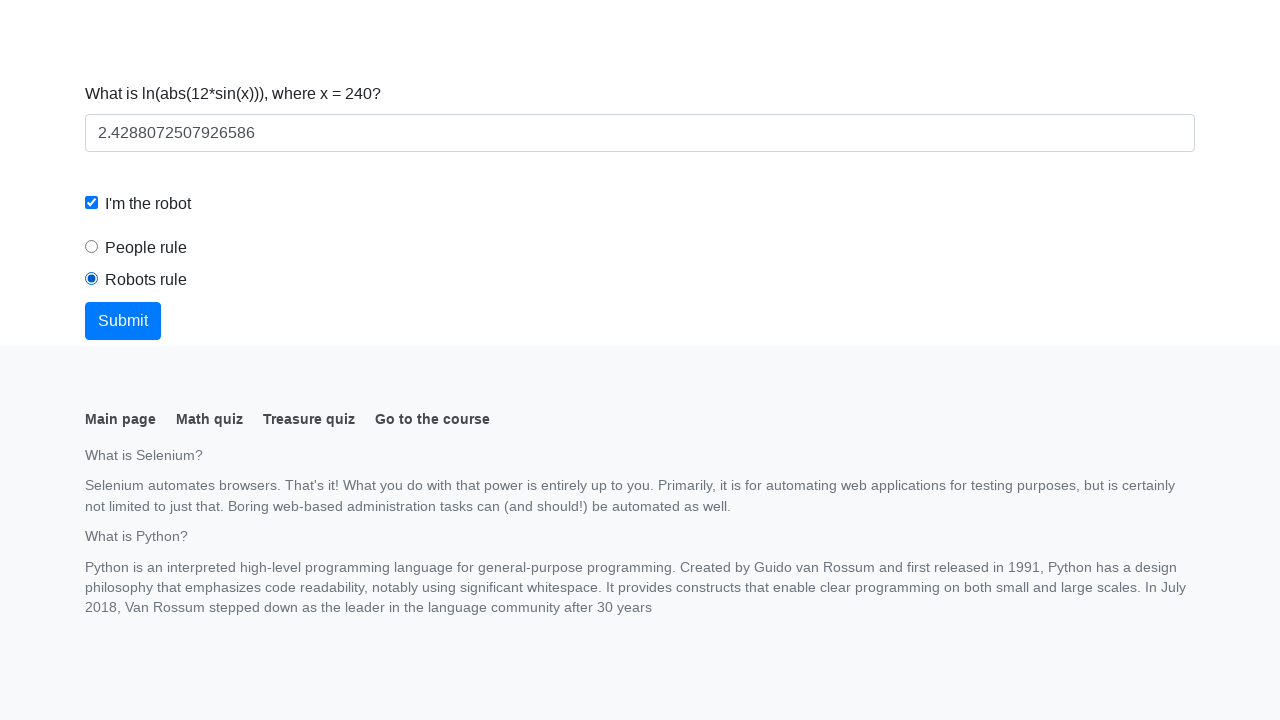

Submitted the form at (123, 321) on button.btn
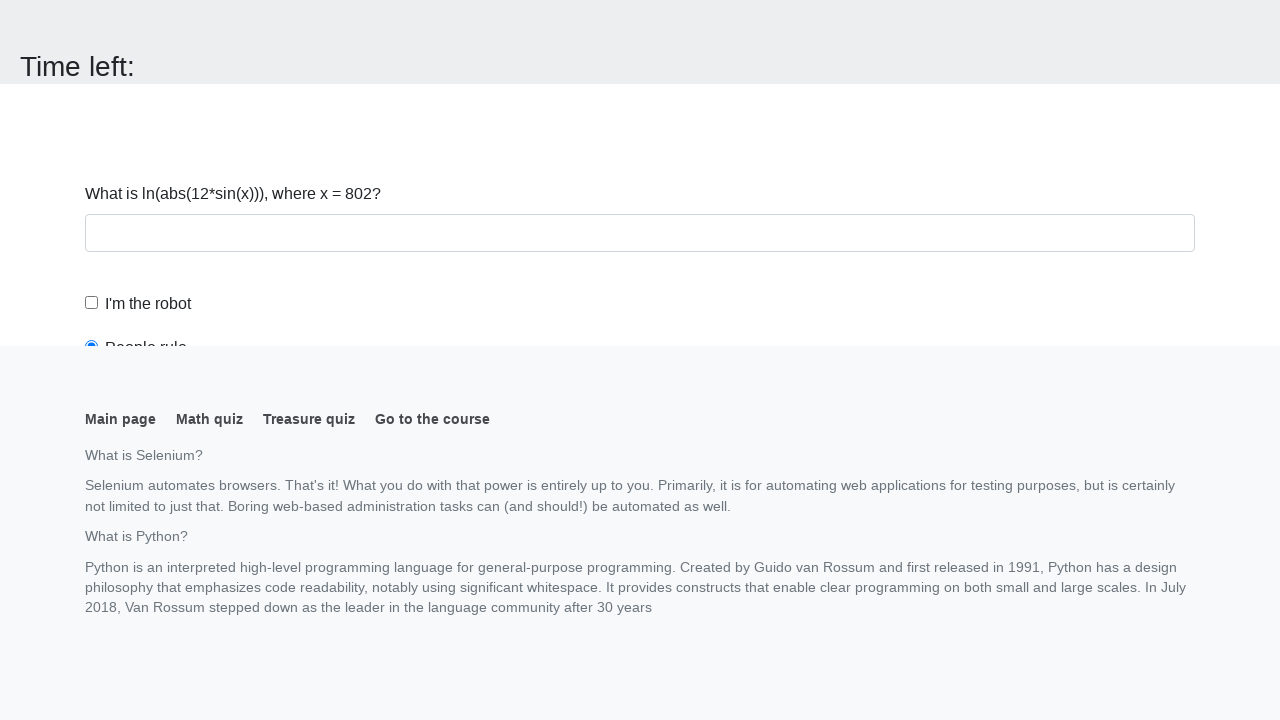

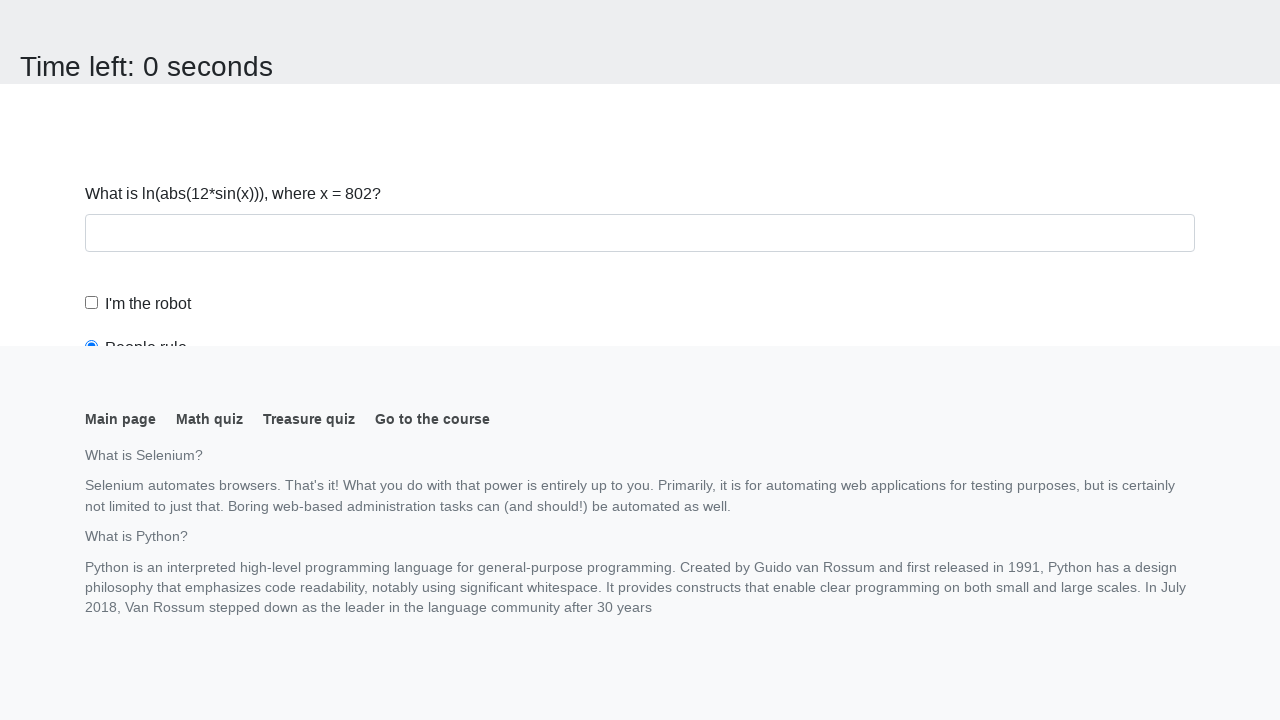